Tests radio button functionality by checking element states (enabled, displayed, selected) before and after clicking

Starting URL: http://syntaxprojects.com/basic-radiobutton-demo.php

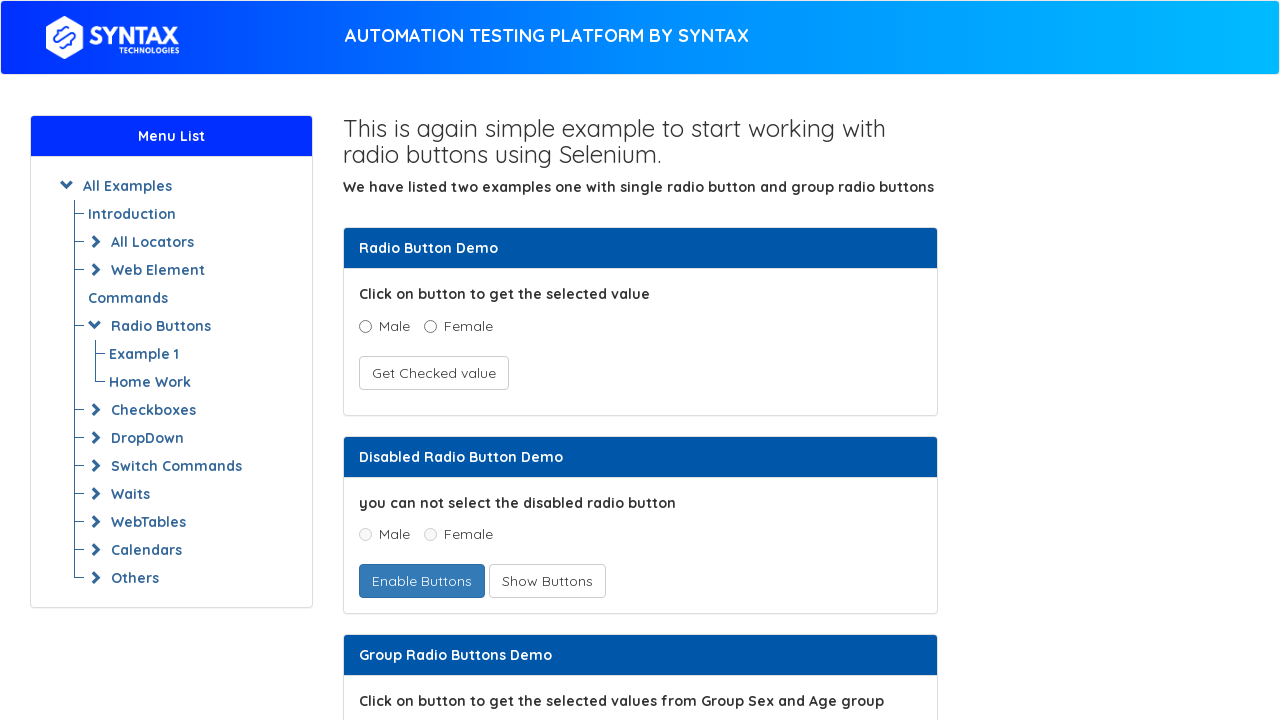

Located age radio button for 5-15 age range
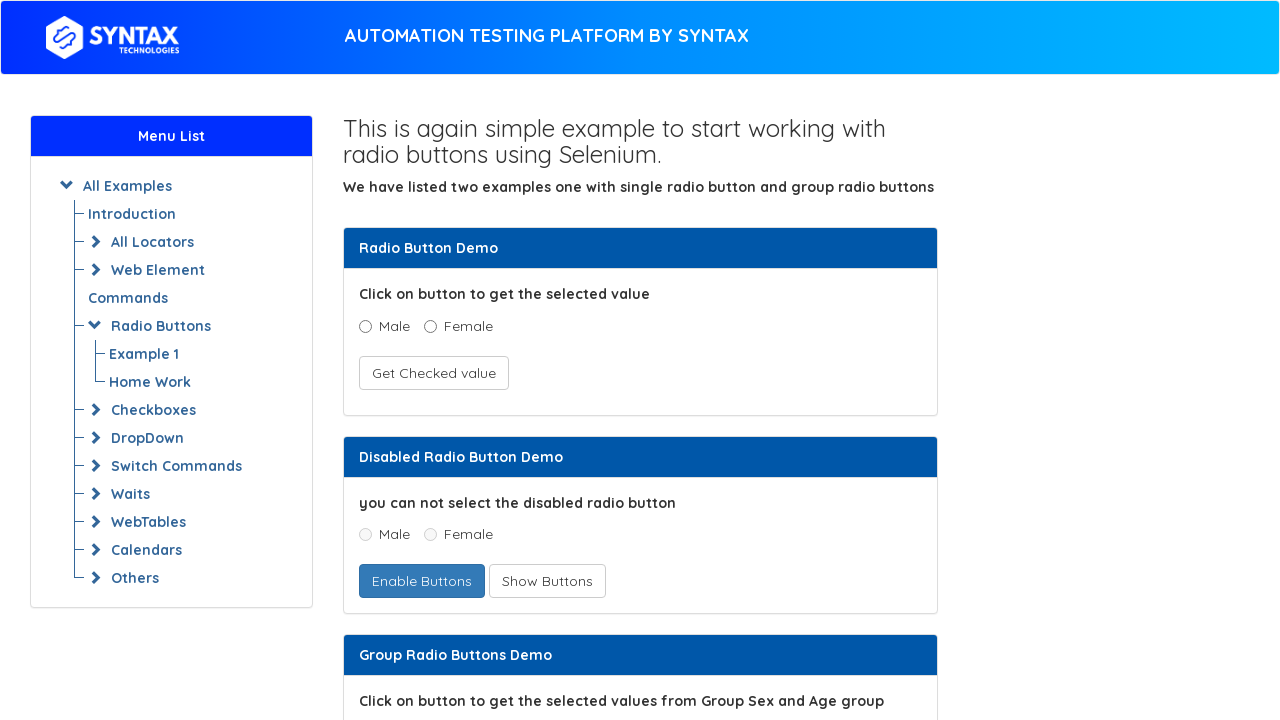

Checked if radio button is enabled: True
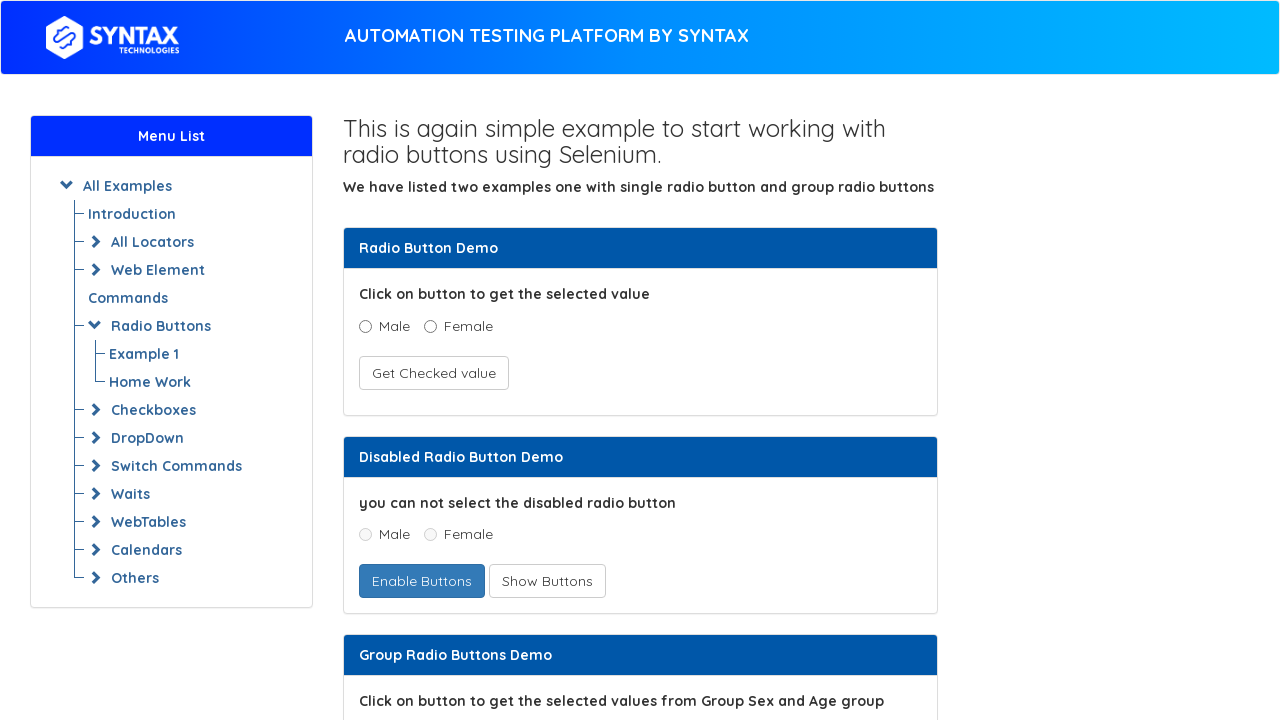

Checked if radio button is displayed: True
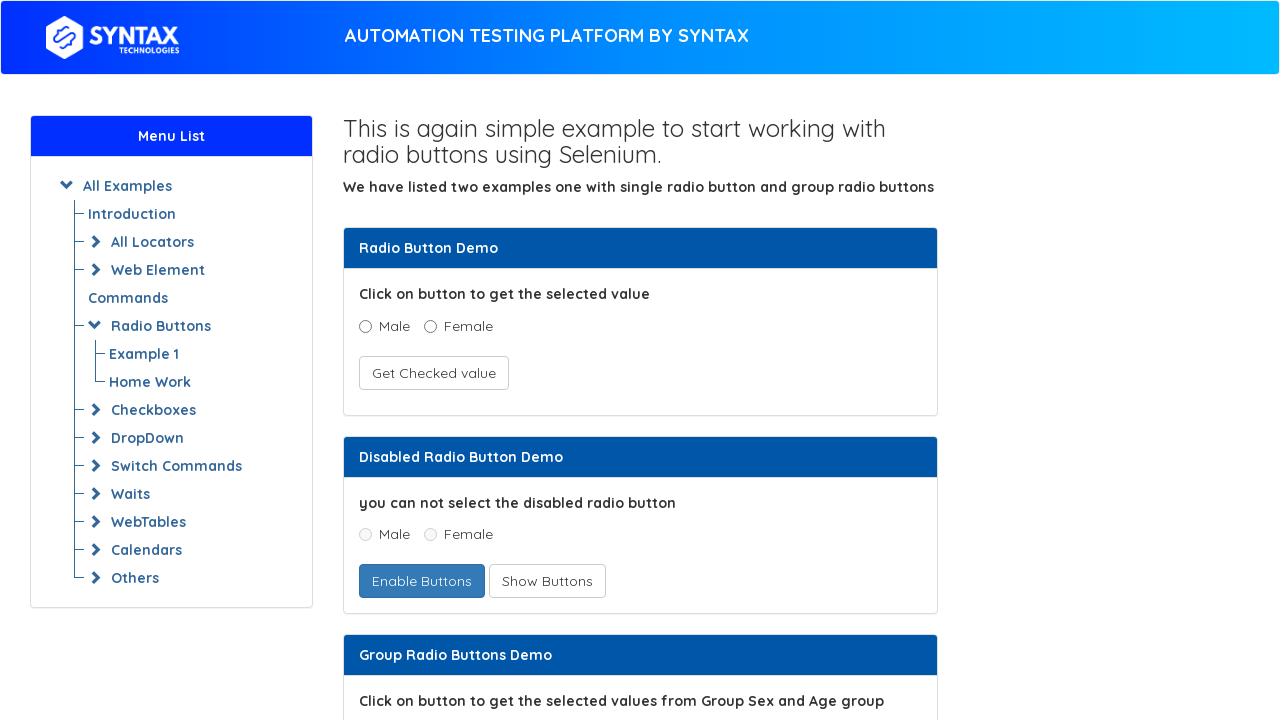

Checked if radio button is selected before clicking: False
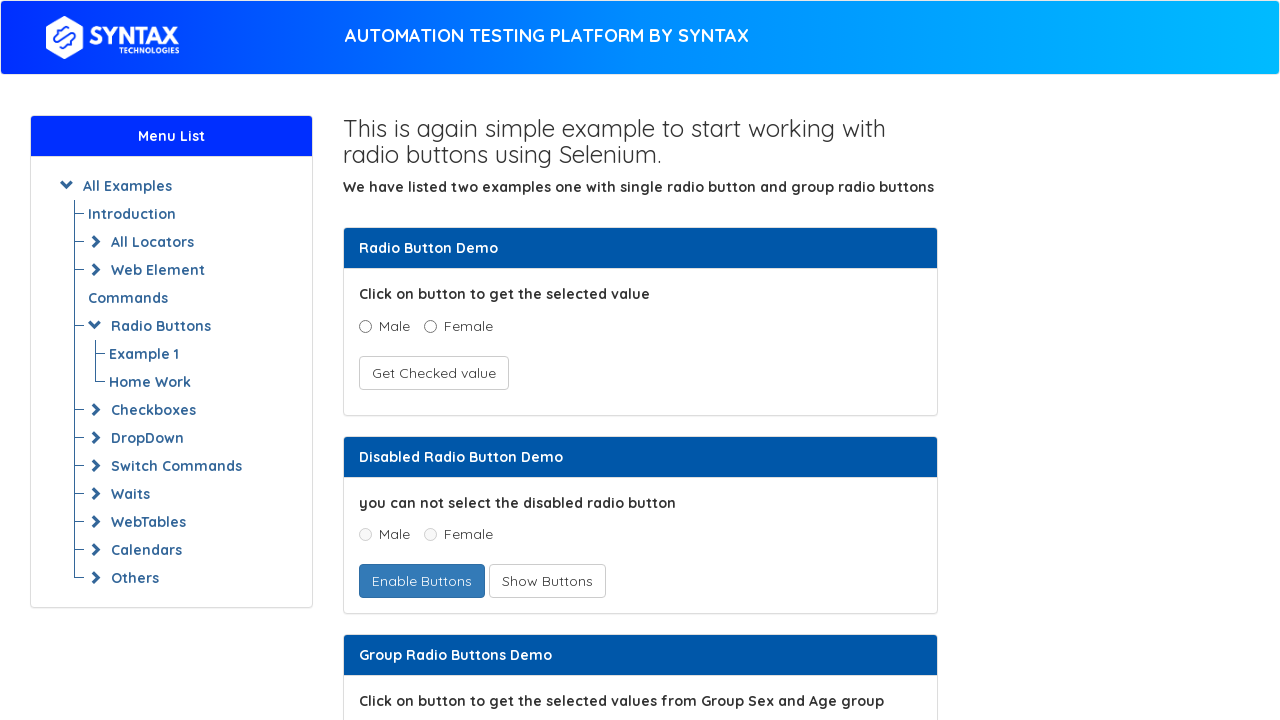

Clicked the age radio button for 5-15 age range at (438, 360) on input[value='5 - 15']
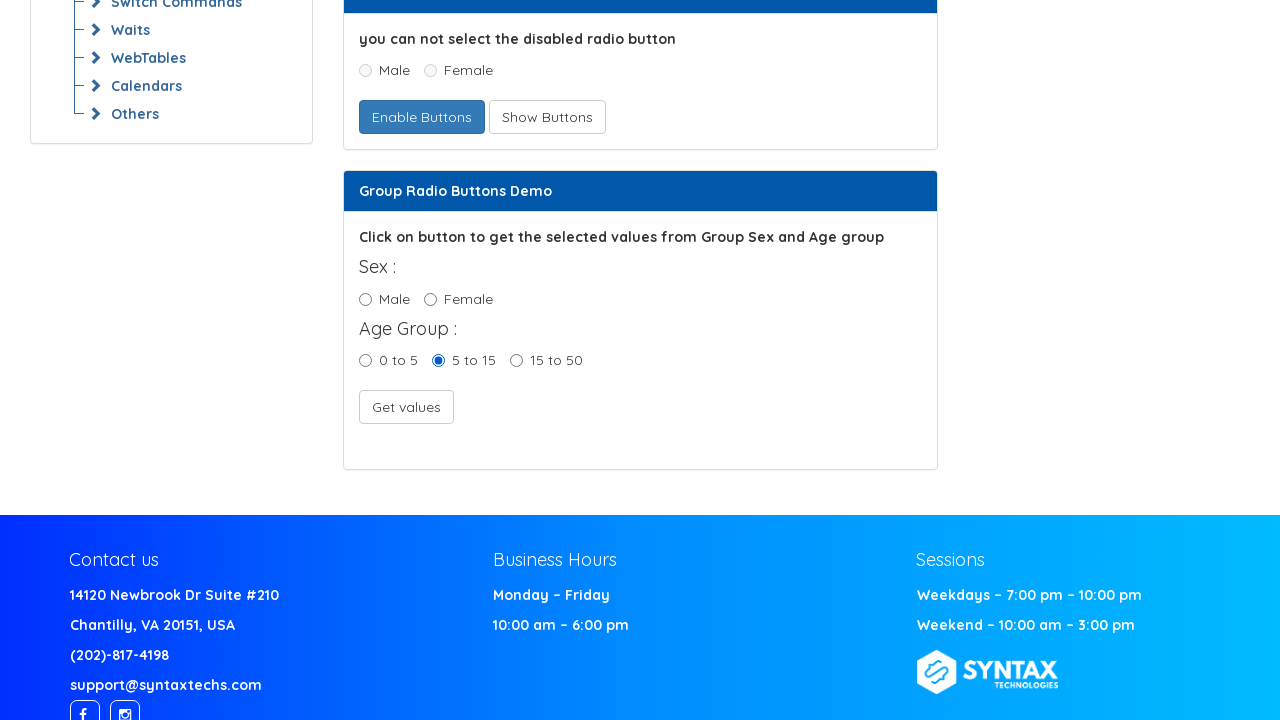

Checked if radio button is selected after clicking: True
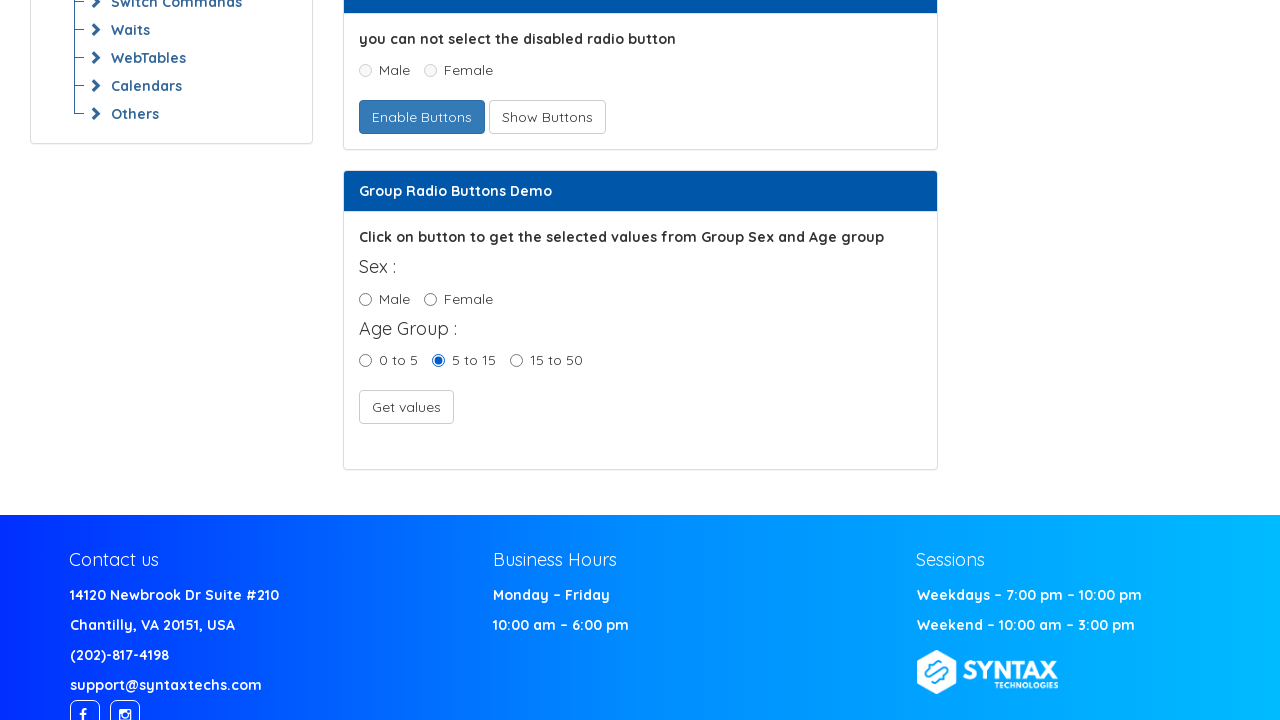

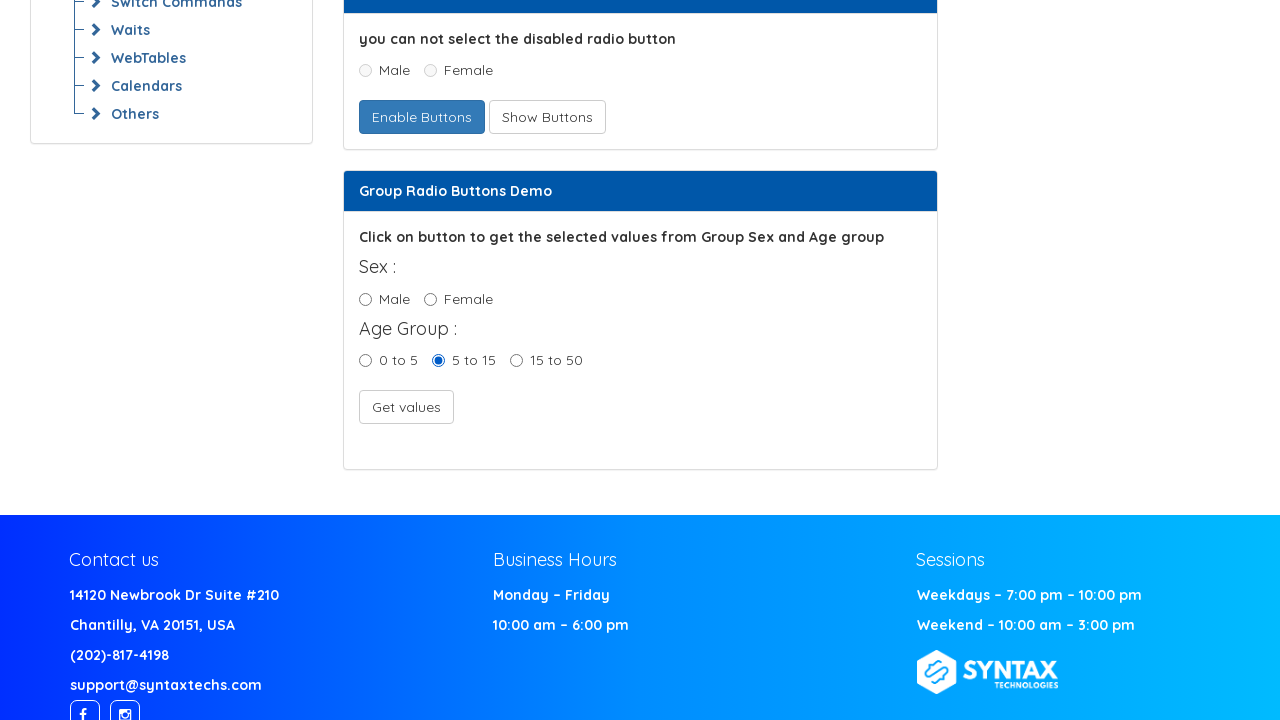